Tests adding multiple elements by clicking the Add Element button a random number of times (7 times) and verifying all elements appear

Starting URL: http://the-internet.herokuapp.com/add_remove_elements/

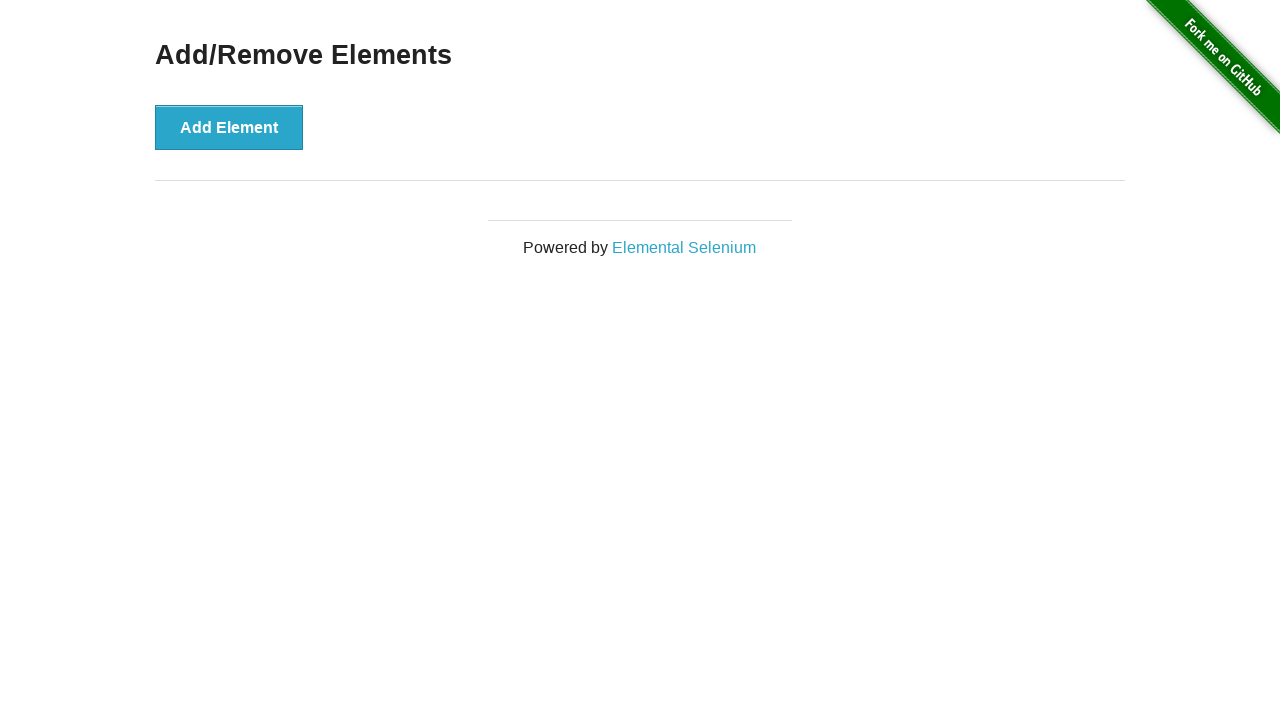

Clicked Add Element button at (229, 127) on button[onclick='addElement()']
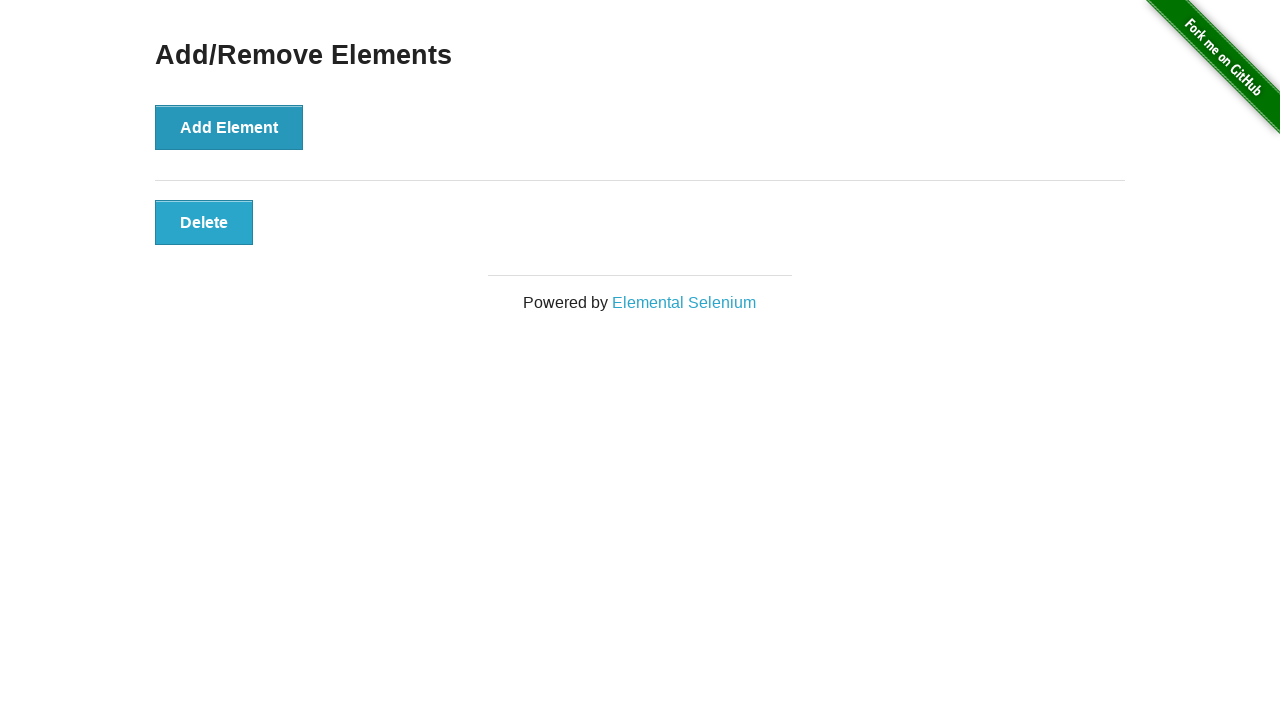

Clicked Add Element button at (229, 127) on button[onclick='addElement()']
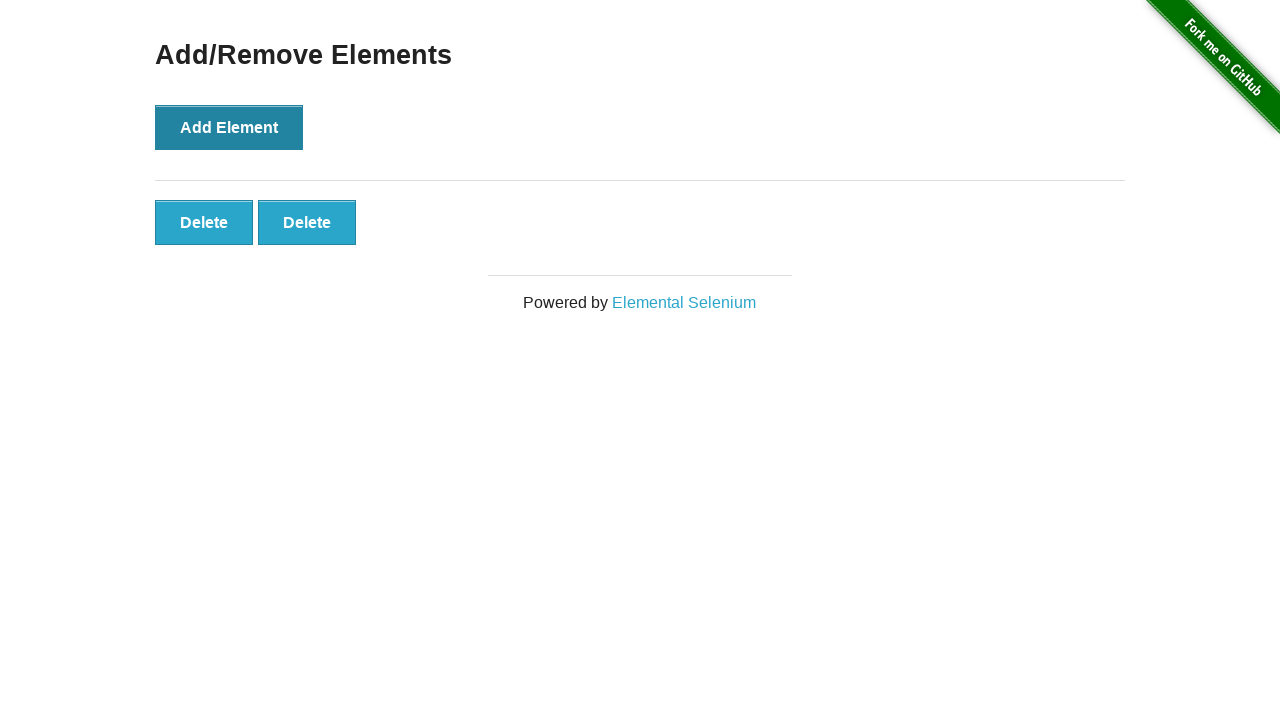

Clicked Add Element button at (229, 127) on button[onclick='addElement()']
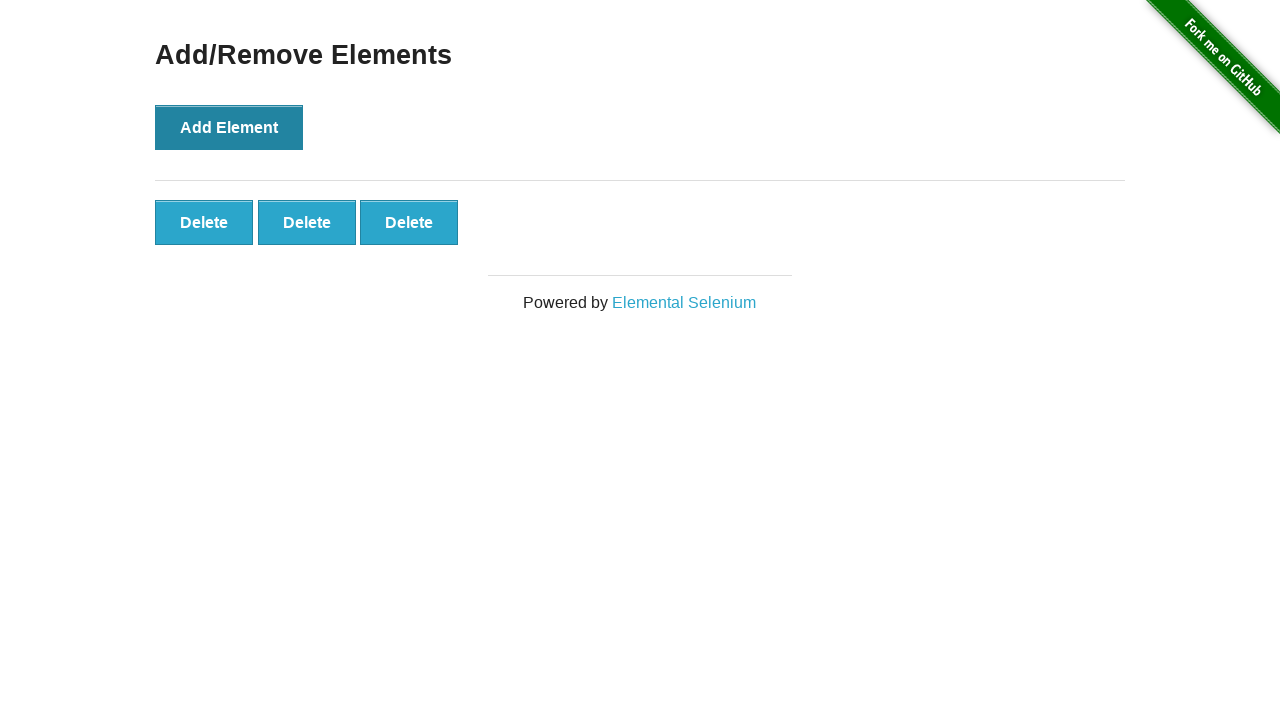

Clicked Add Element button at (229, 127) on button[onclick='addElement()']
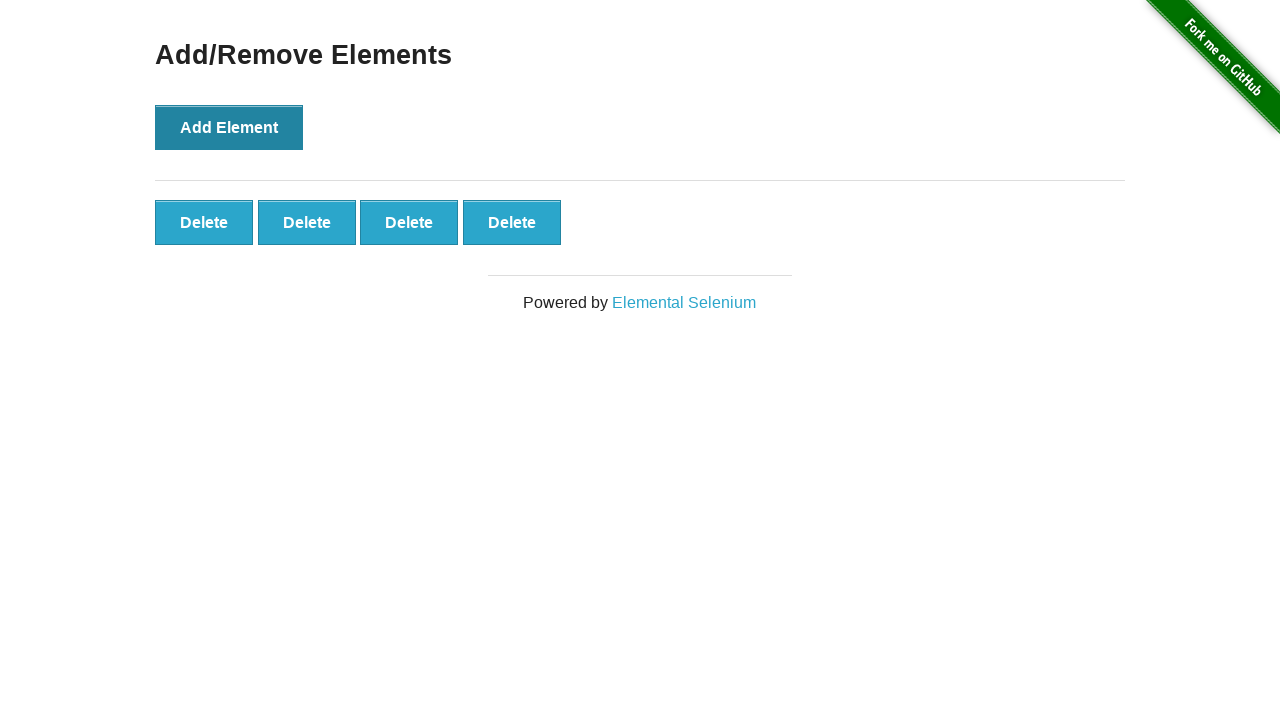

Clicked Add Element button at (229, 127) on button[onclick='addElement()']
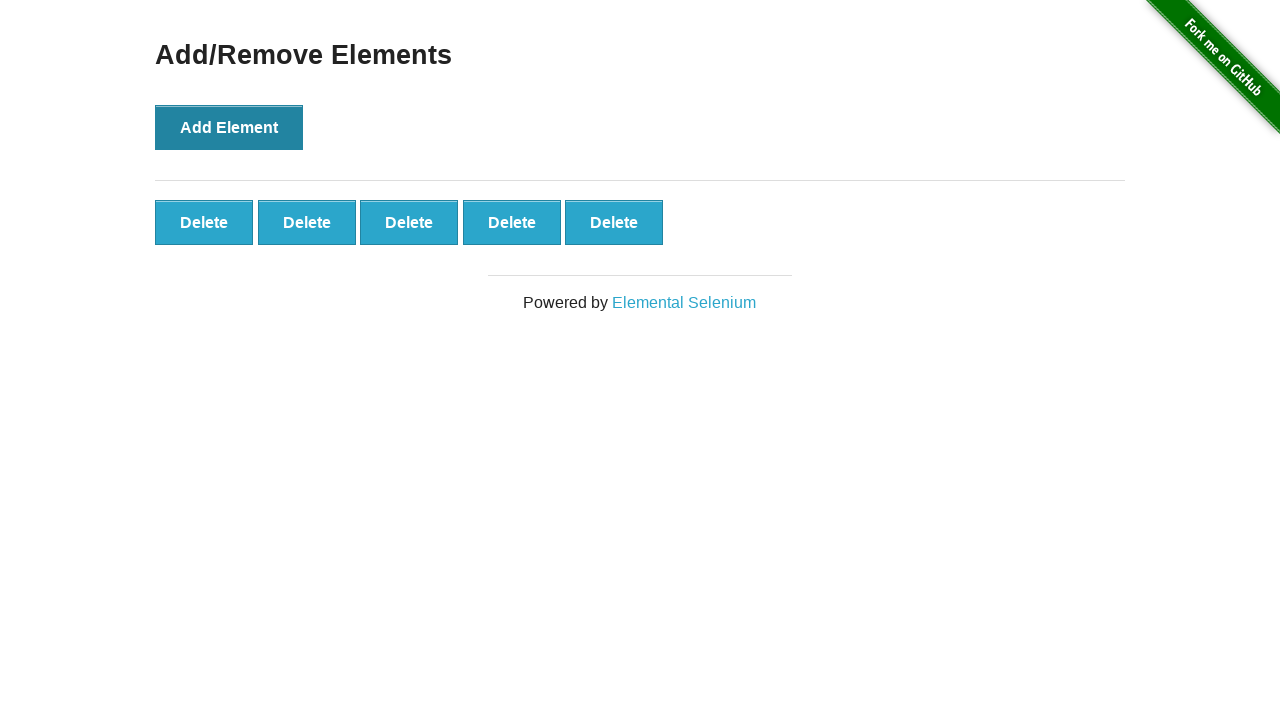

Clicked Add Element button at (229, 127) on button[onclick='addElement()']
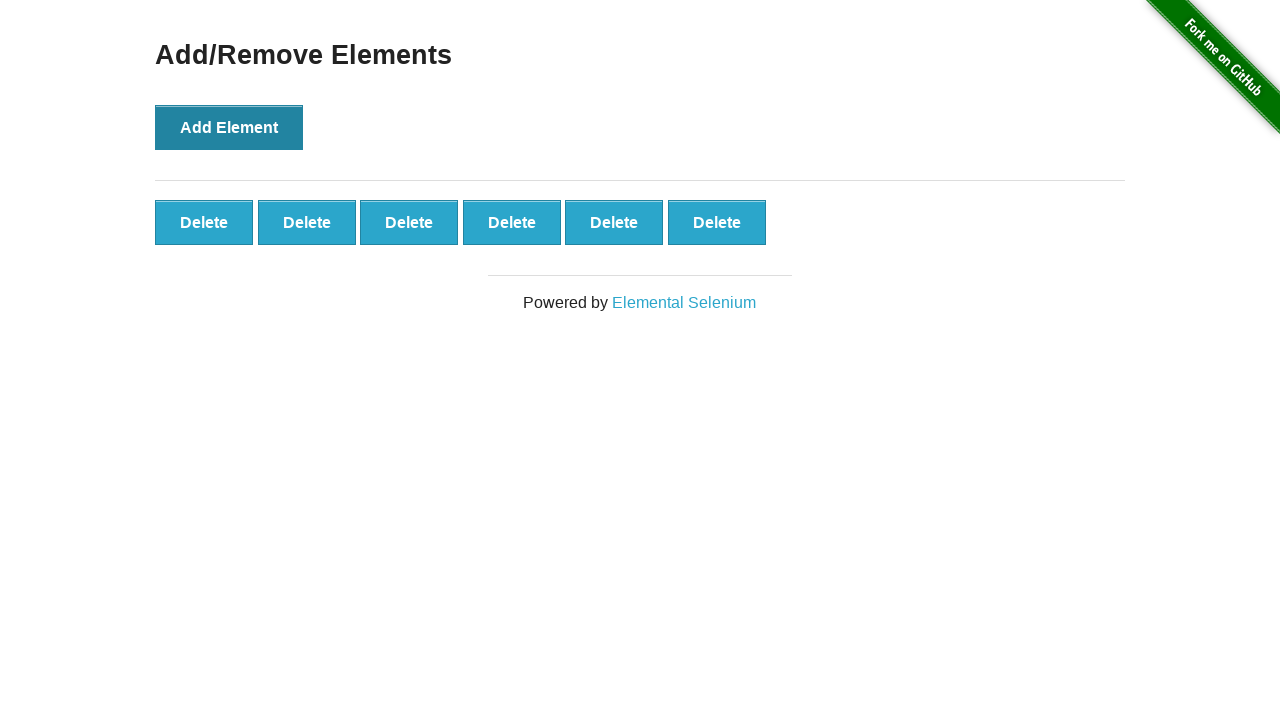

Clicked Add Element button at (229, 127) on button[onclick='addElement()']
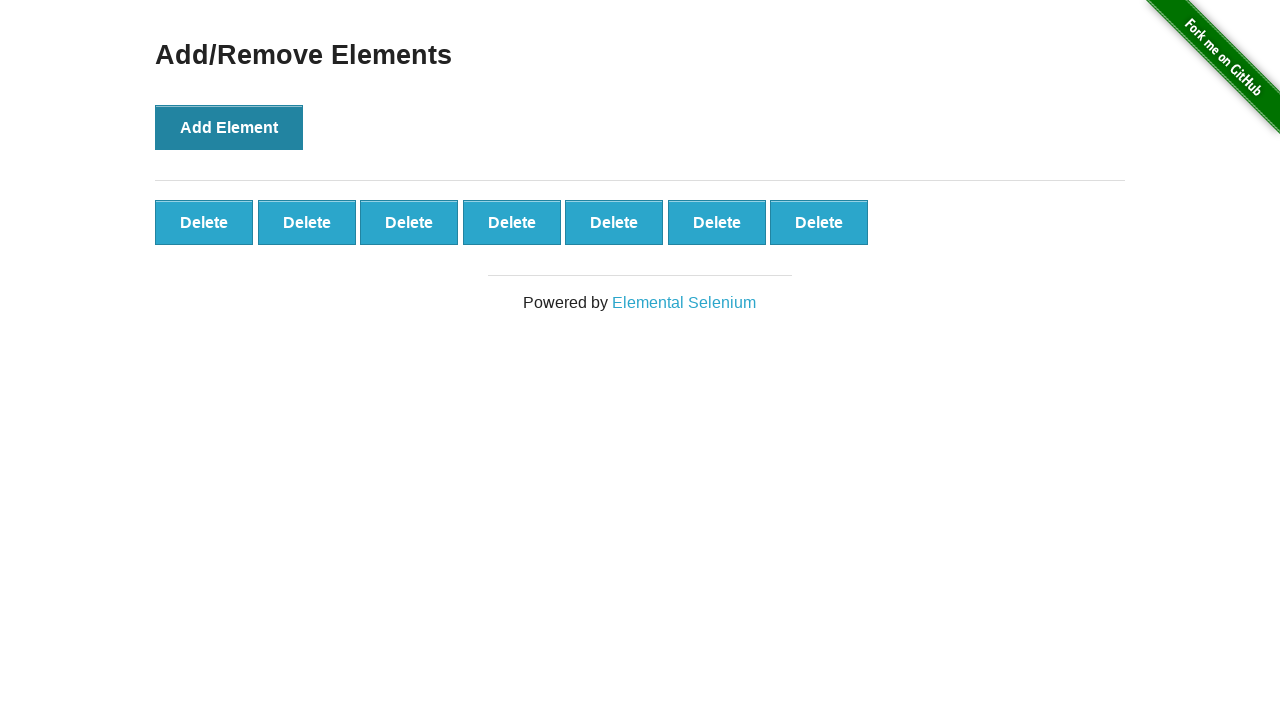

Waited for added elements to appear
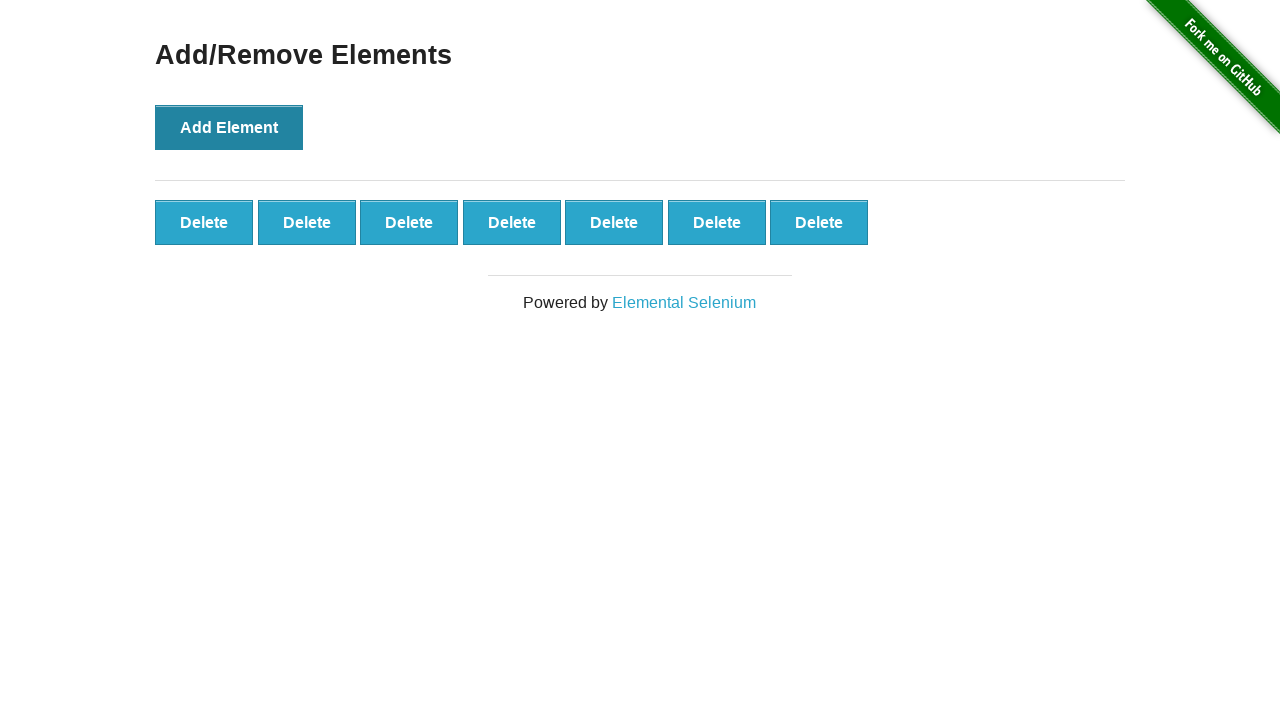

Located all added elements
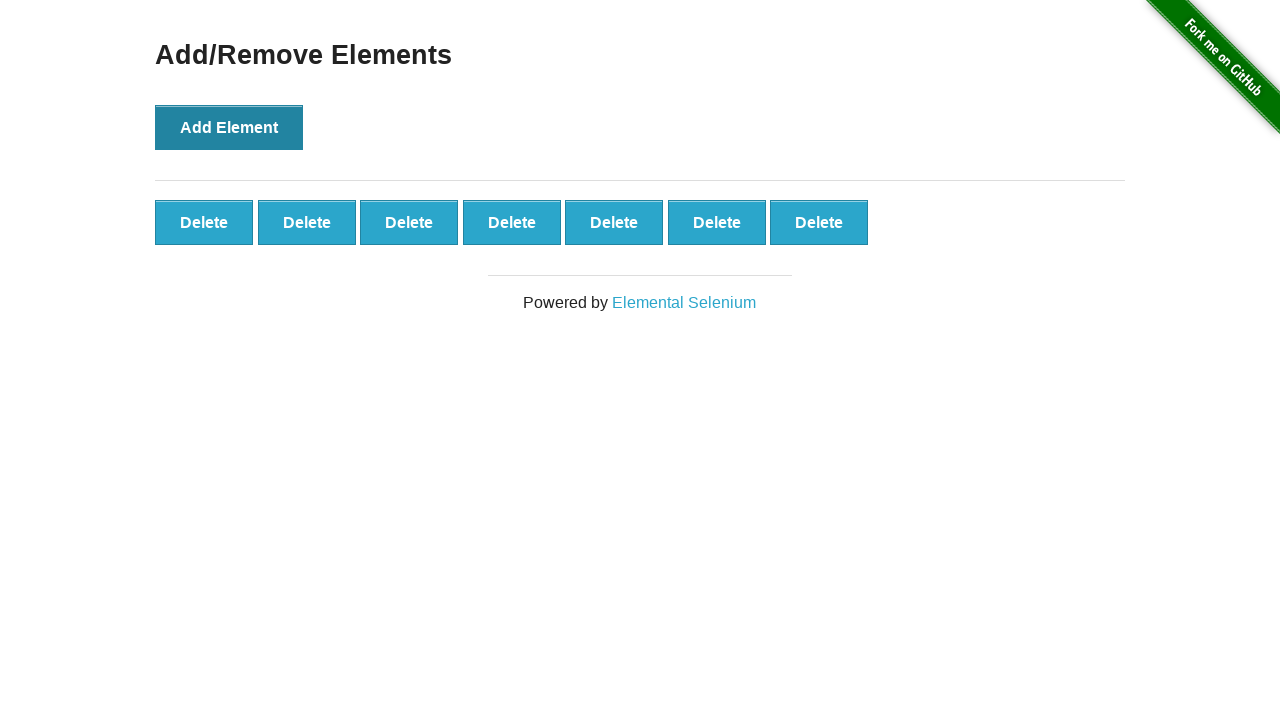

Verified that 7 elements were added successfully
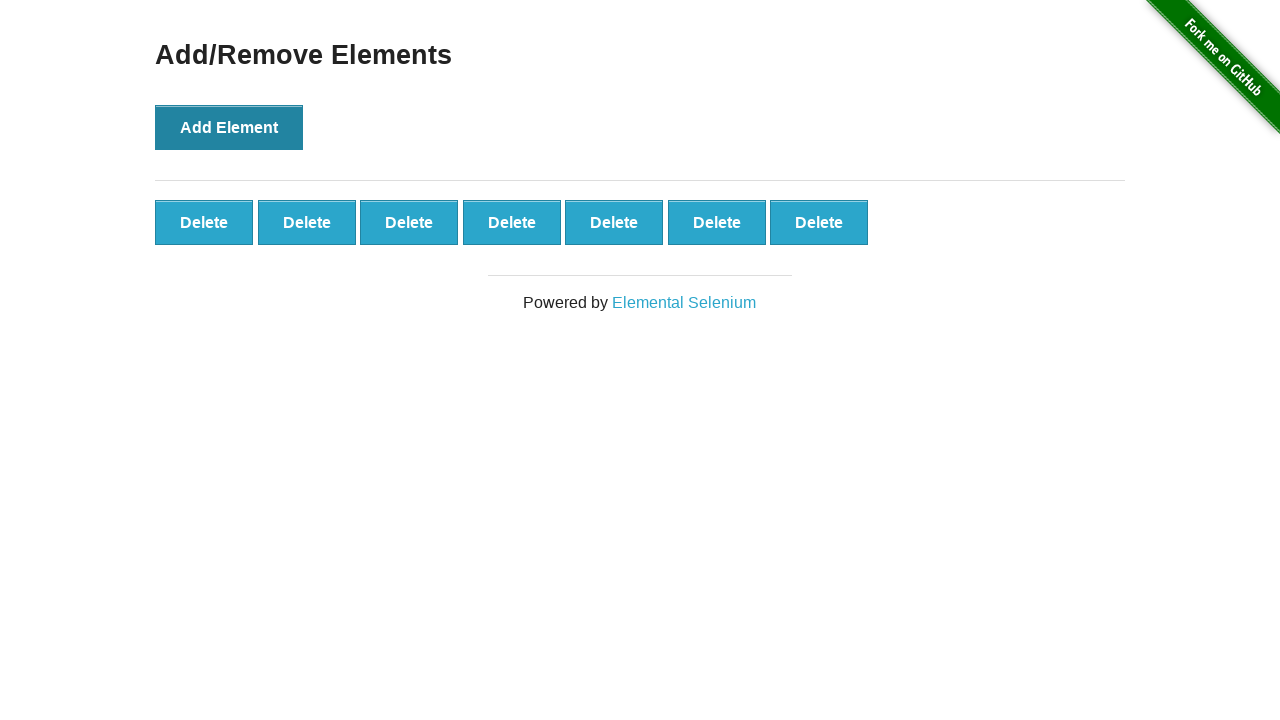

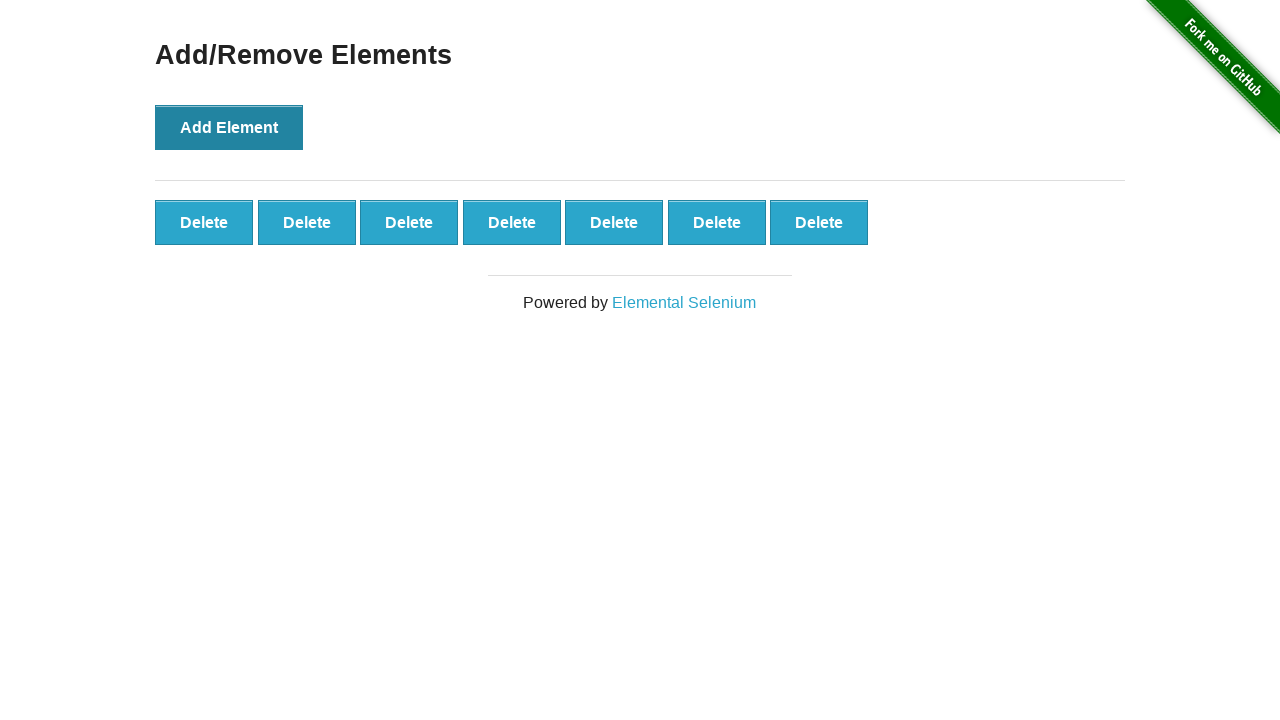